Tests handling JavaScript alert dialog by clicking alert button

Starting URL: https://www.rahulshettyacademy.com/AutomationPractice/

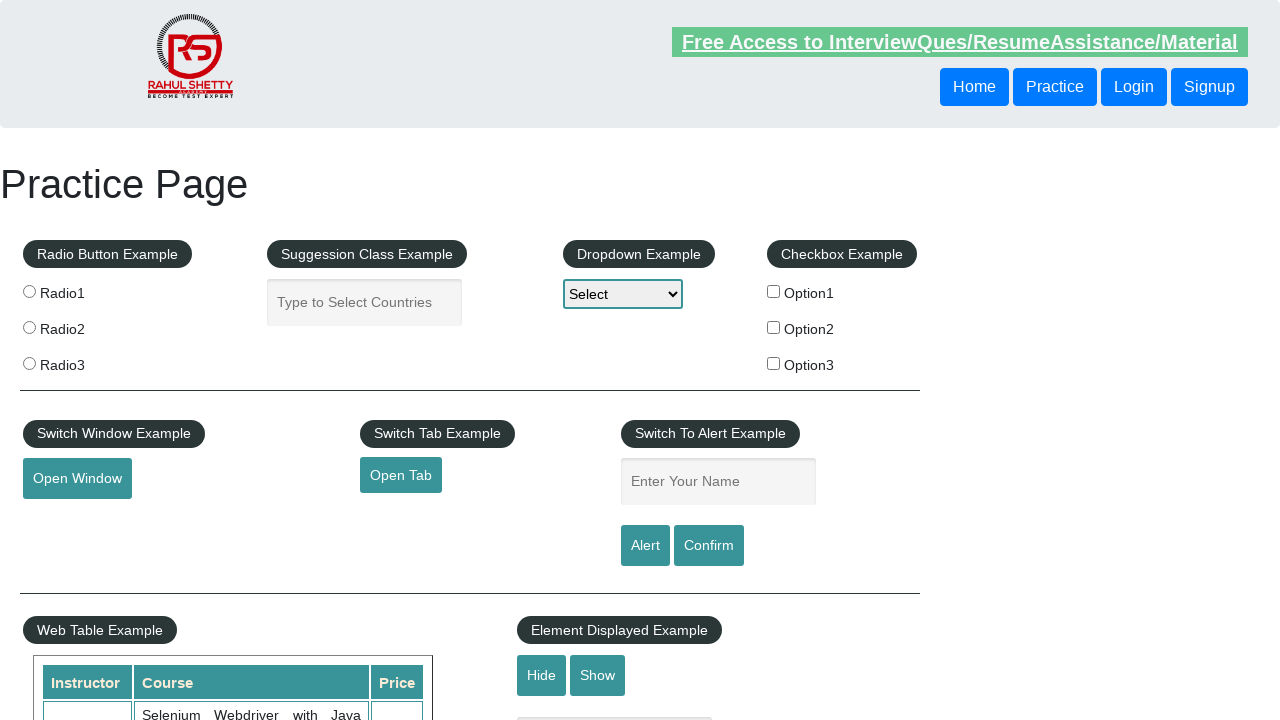

Set up dialog handler to accept alert dialogs
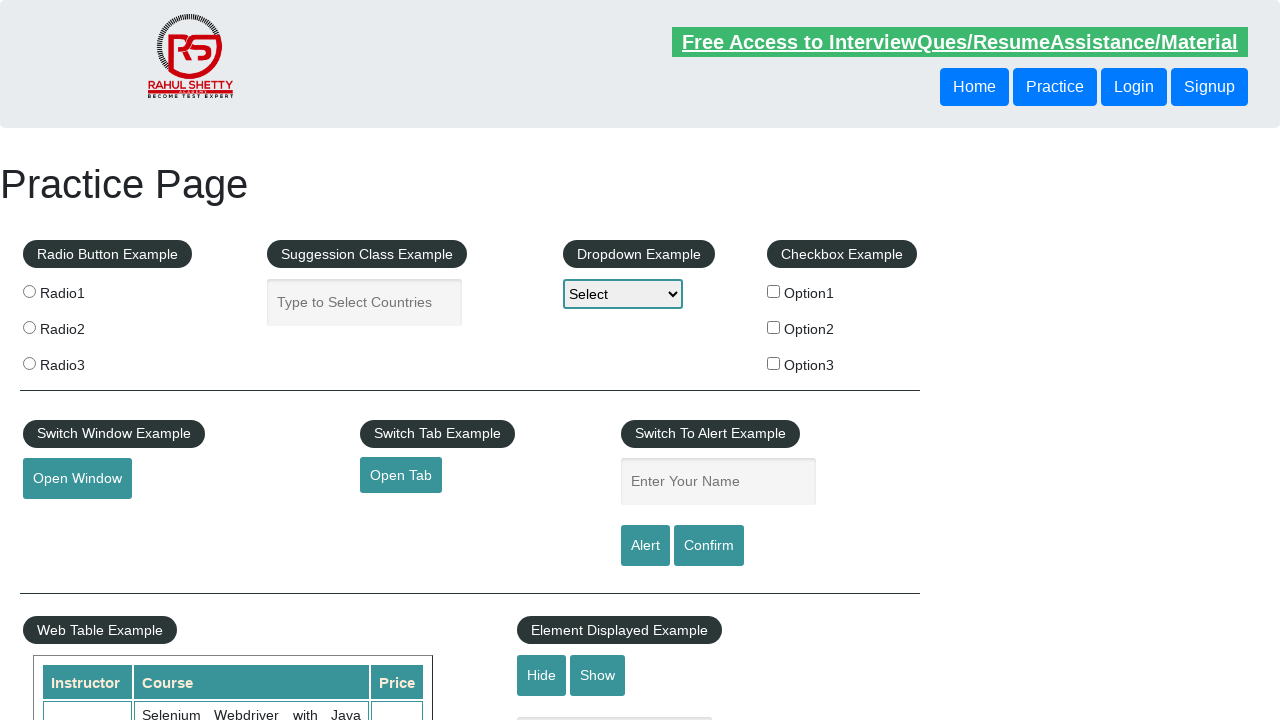

Clicked alert button to trigger JavaScript alert at (645, 546) on #alertbtn
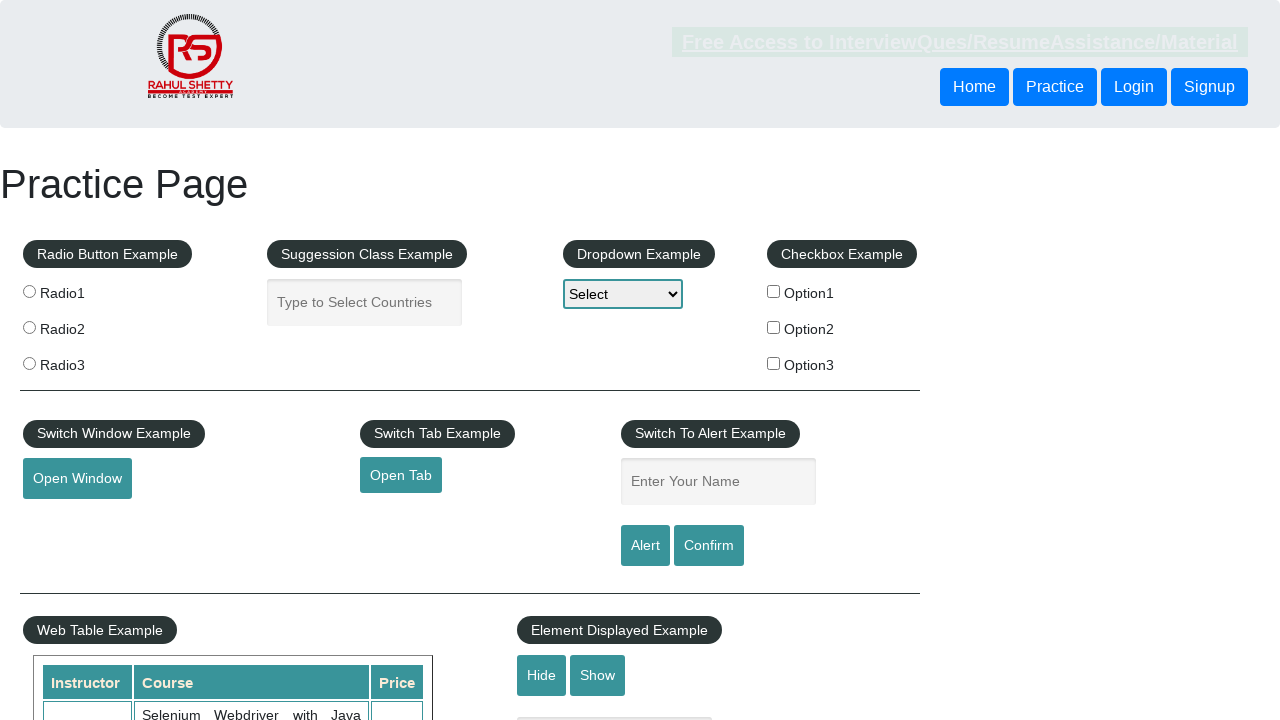

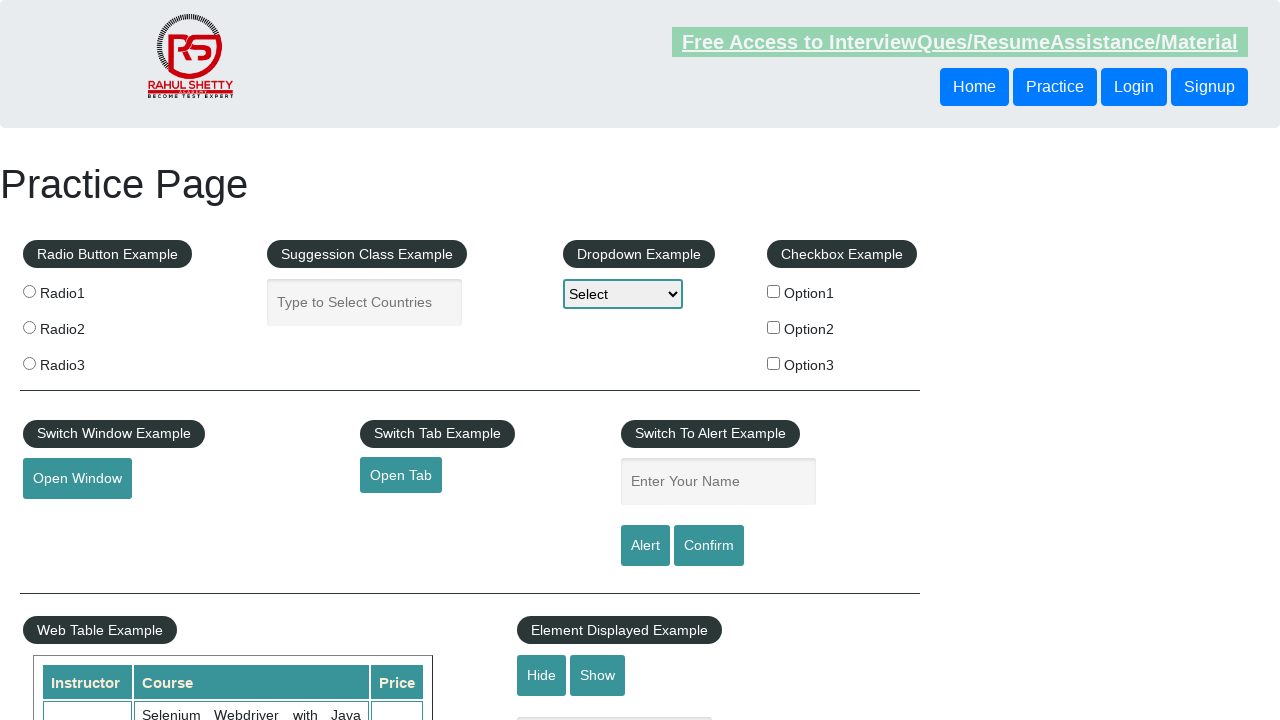